Tests scrolling functionality by scrolling to the bottom of the page and verifying scroll position

Starting URL: https://xkcd.com/about

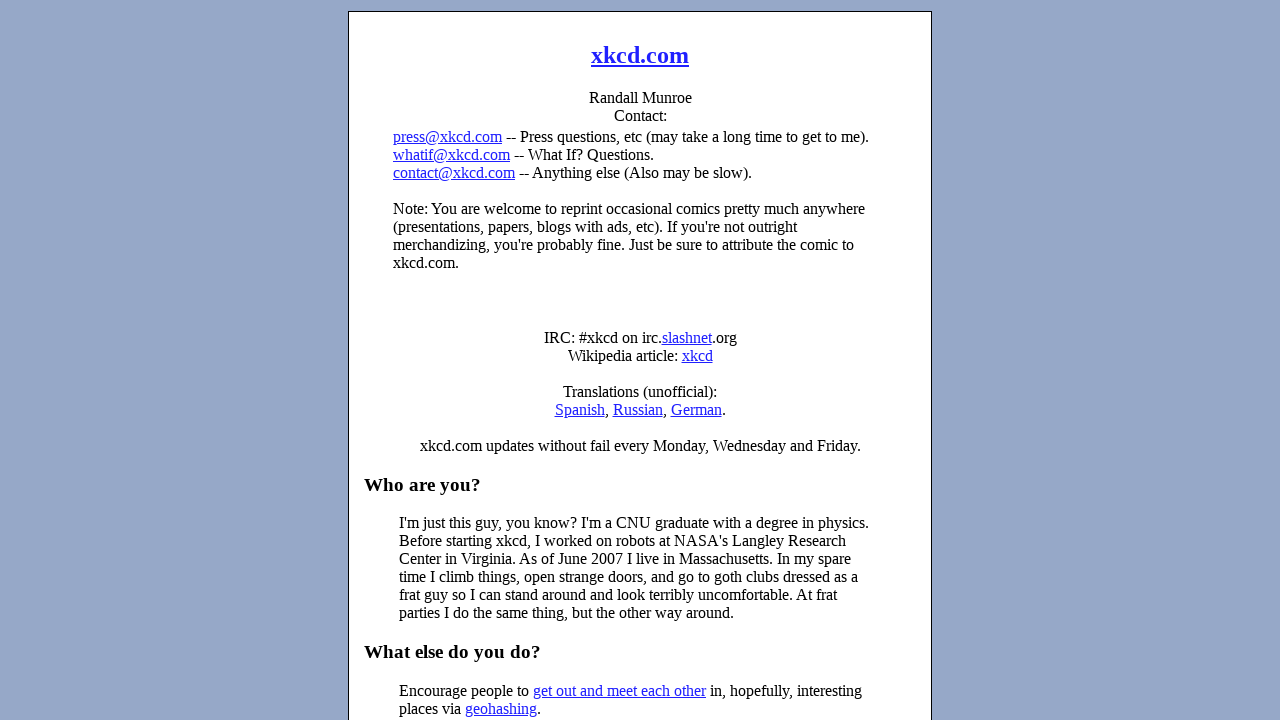

Retrieved initial scroll position (should be 0)
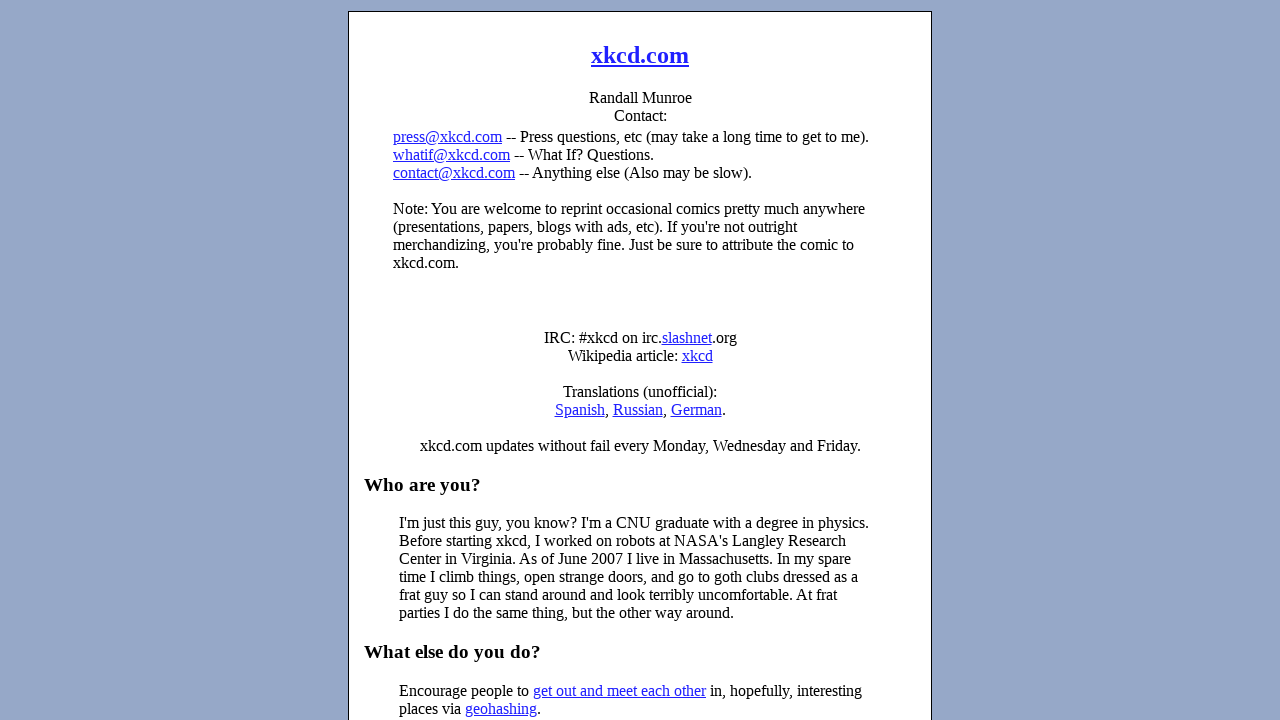

Verified initial scroll position is at top (0)
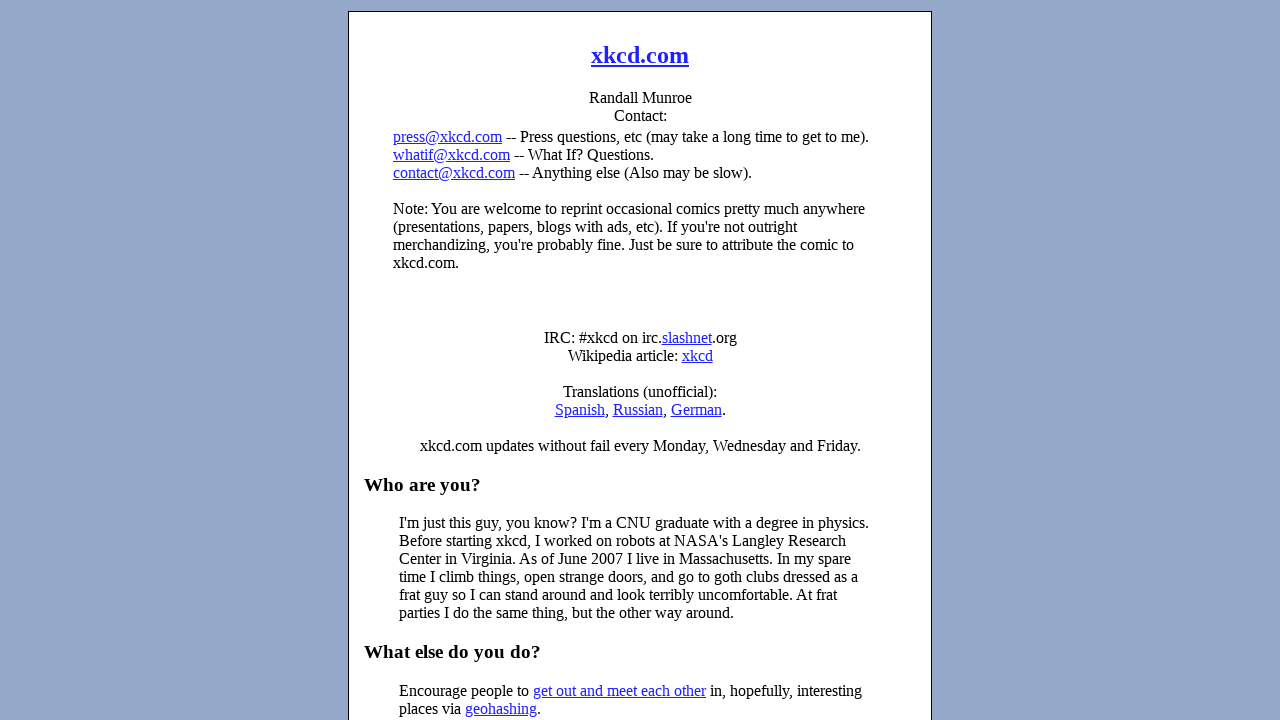

Scrolled to bottom of page
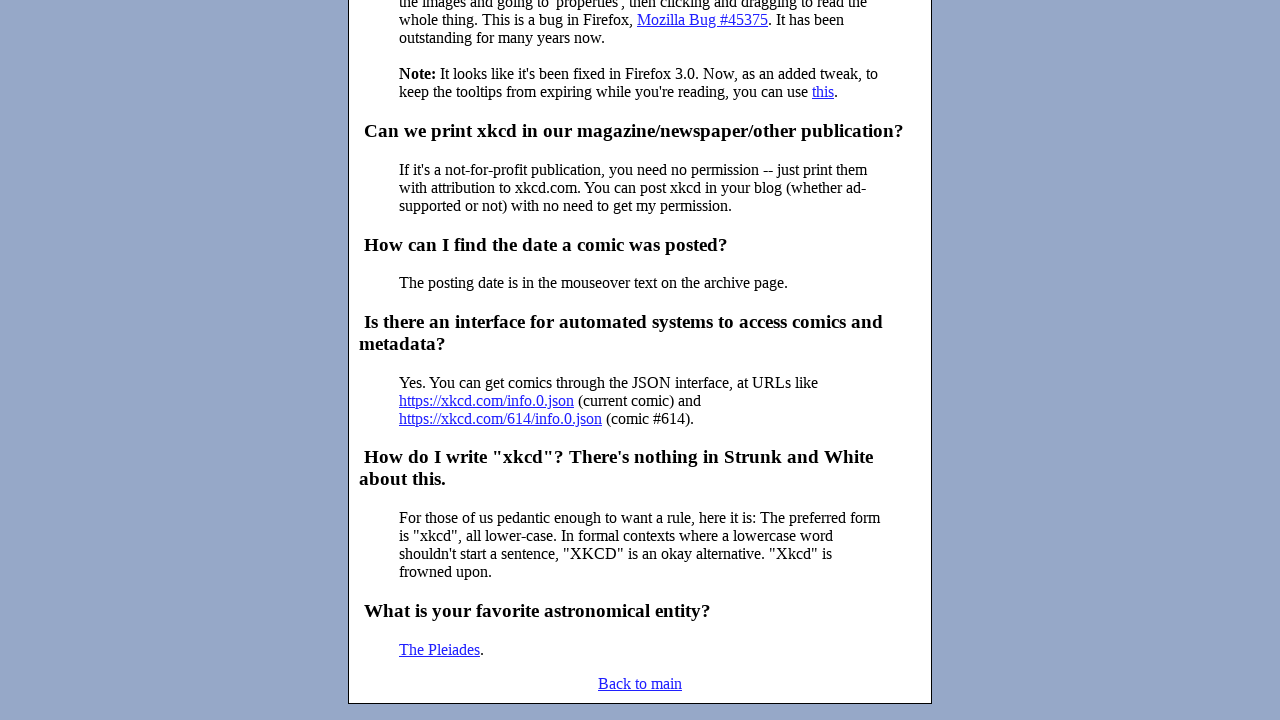

Retrieved HTML element height
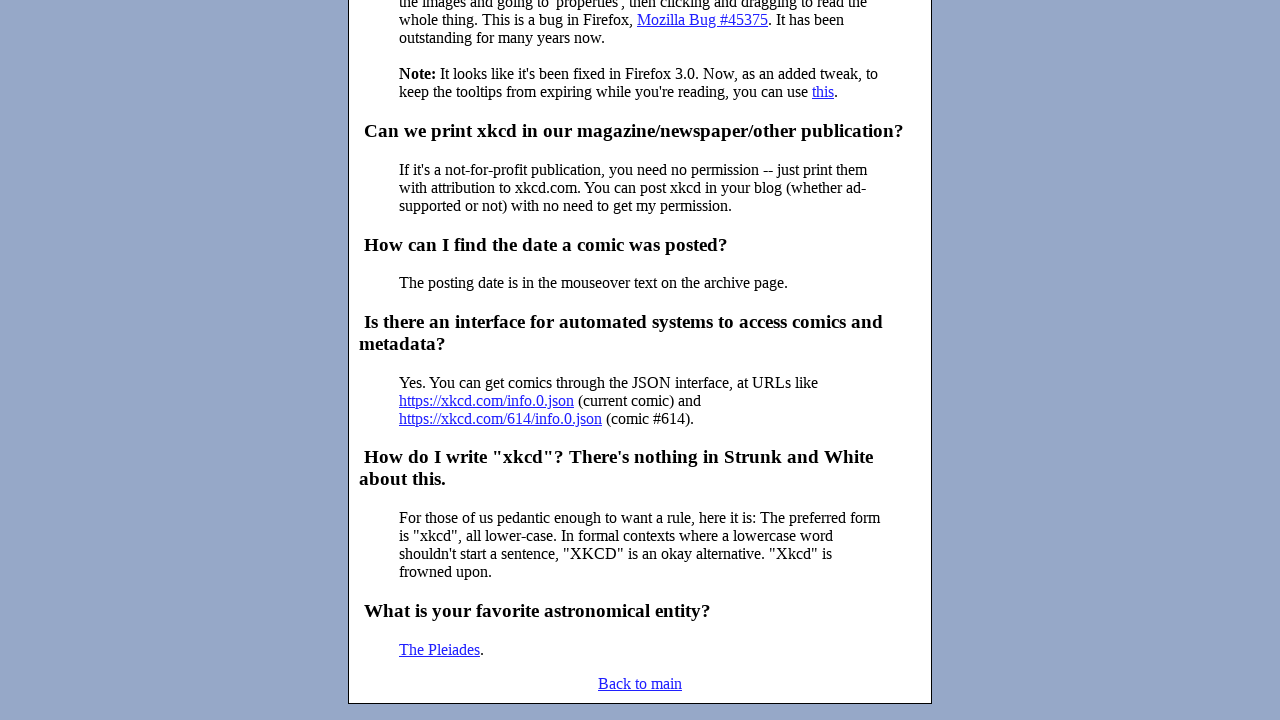

Retrieved window inner height
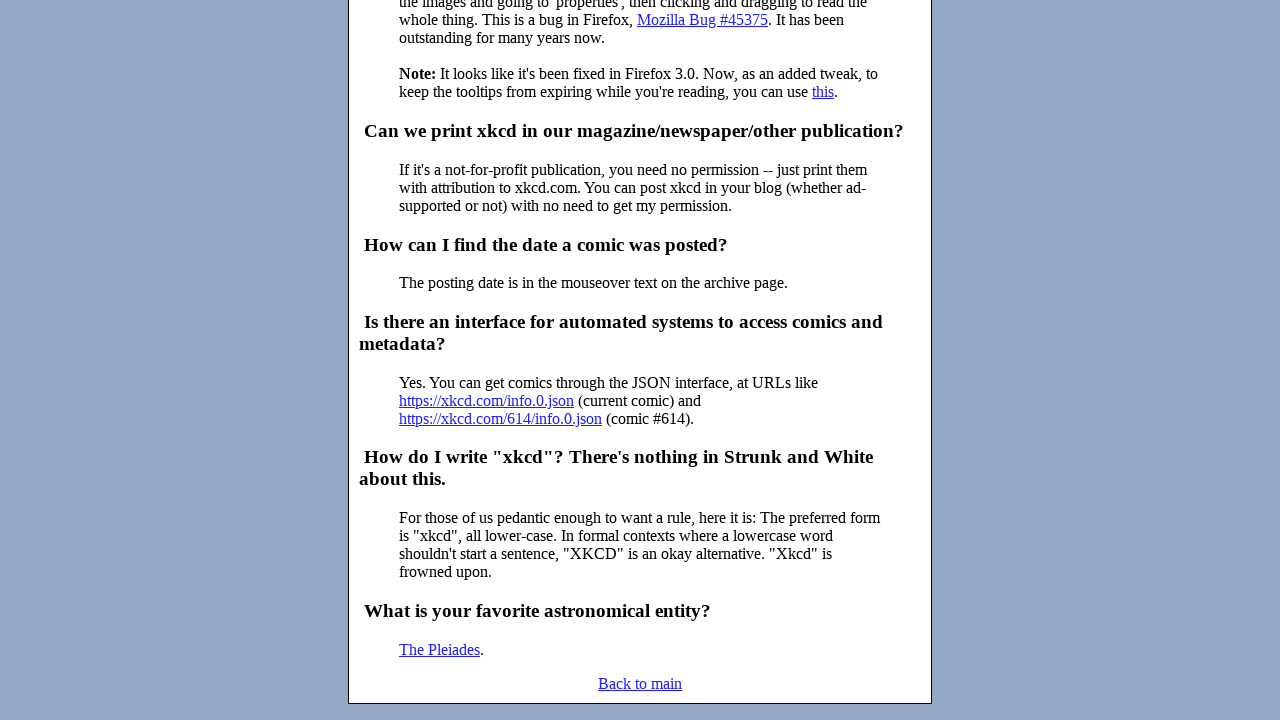

Retrieved new scroll position after scrolling
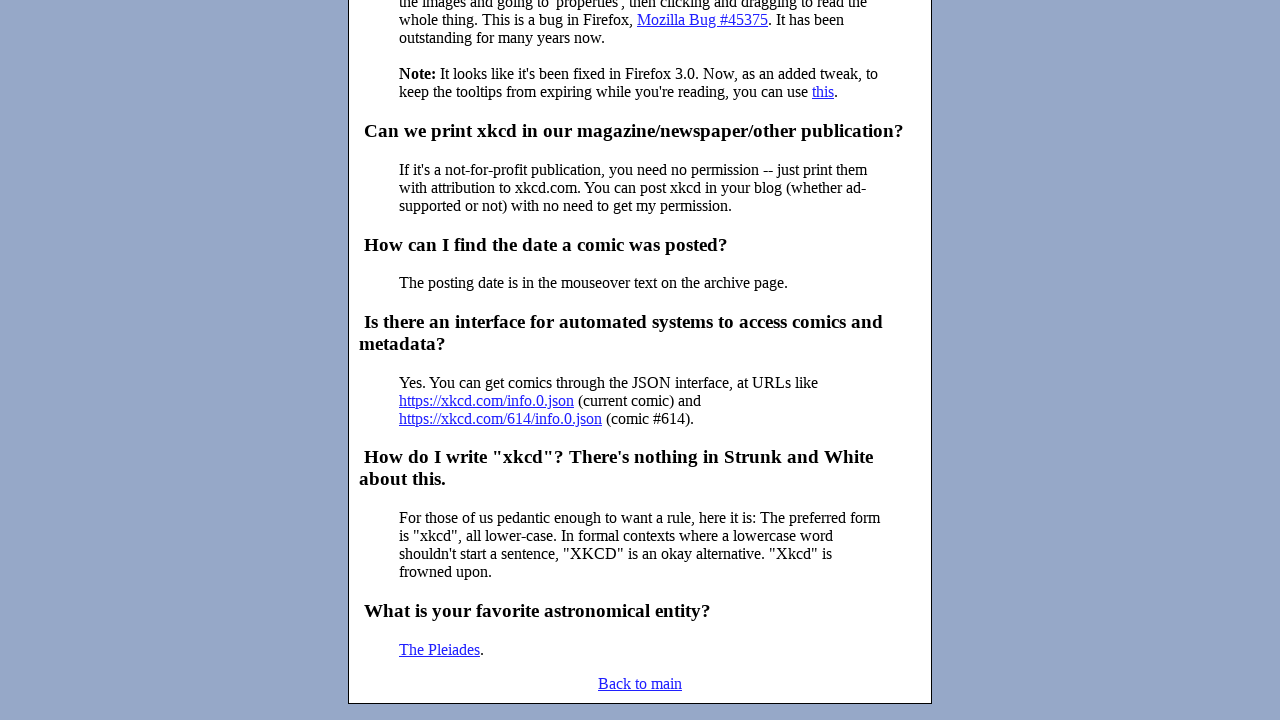

Calculated scroll target position
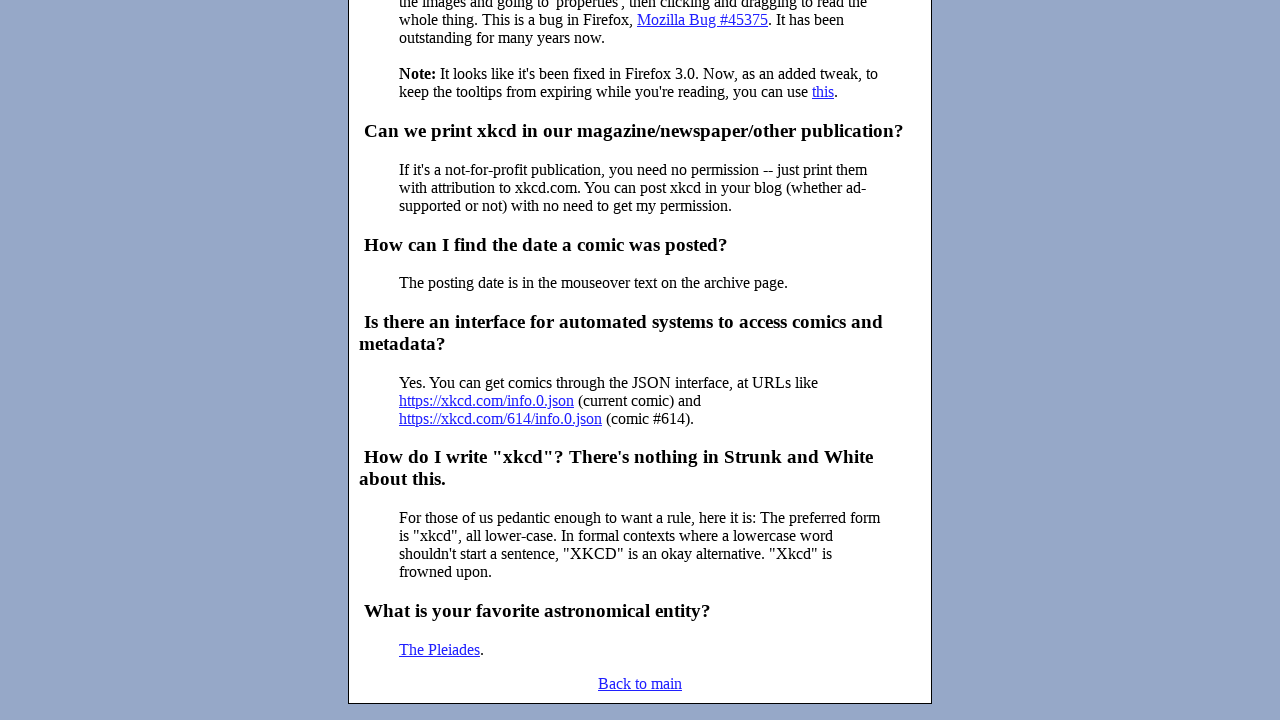

Verified page scrolled to bottom within 1px tolerance
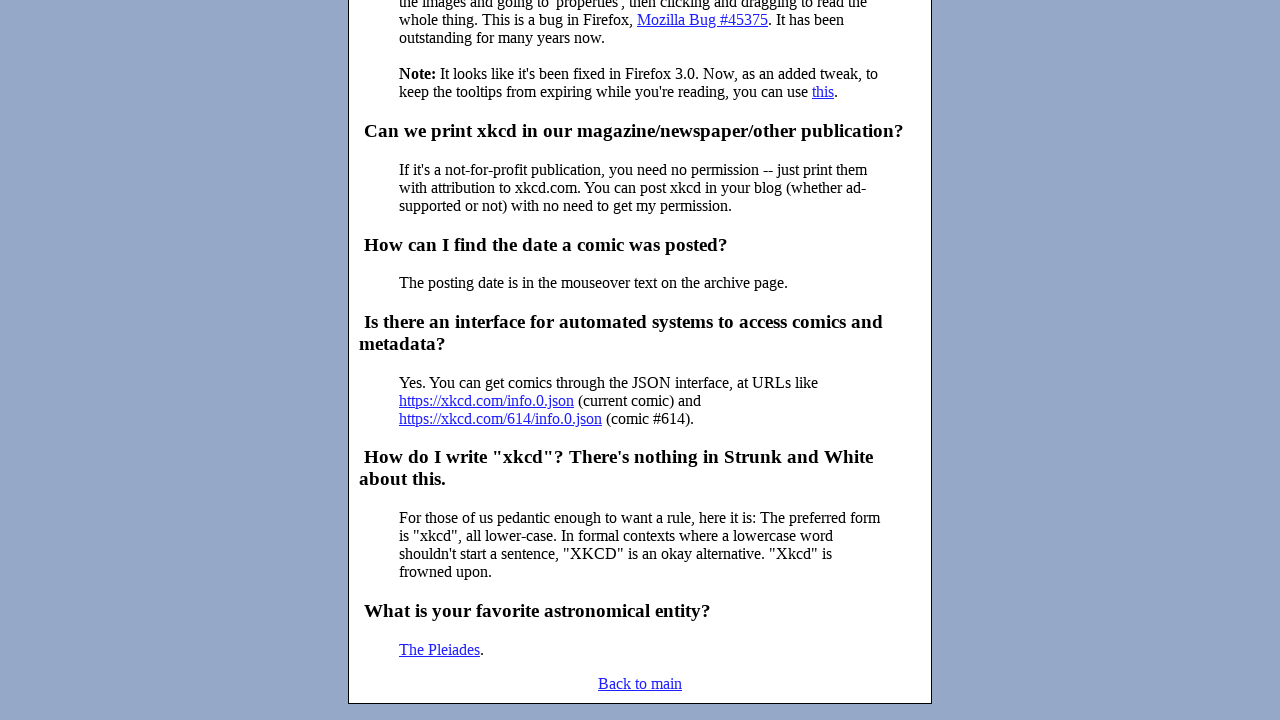

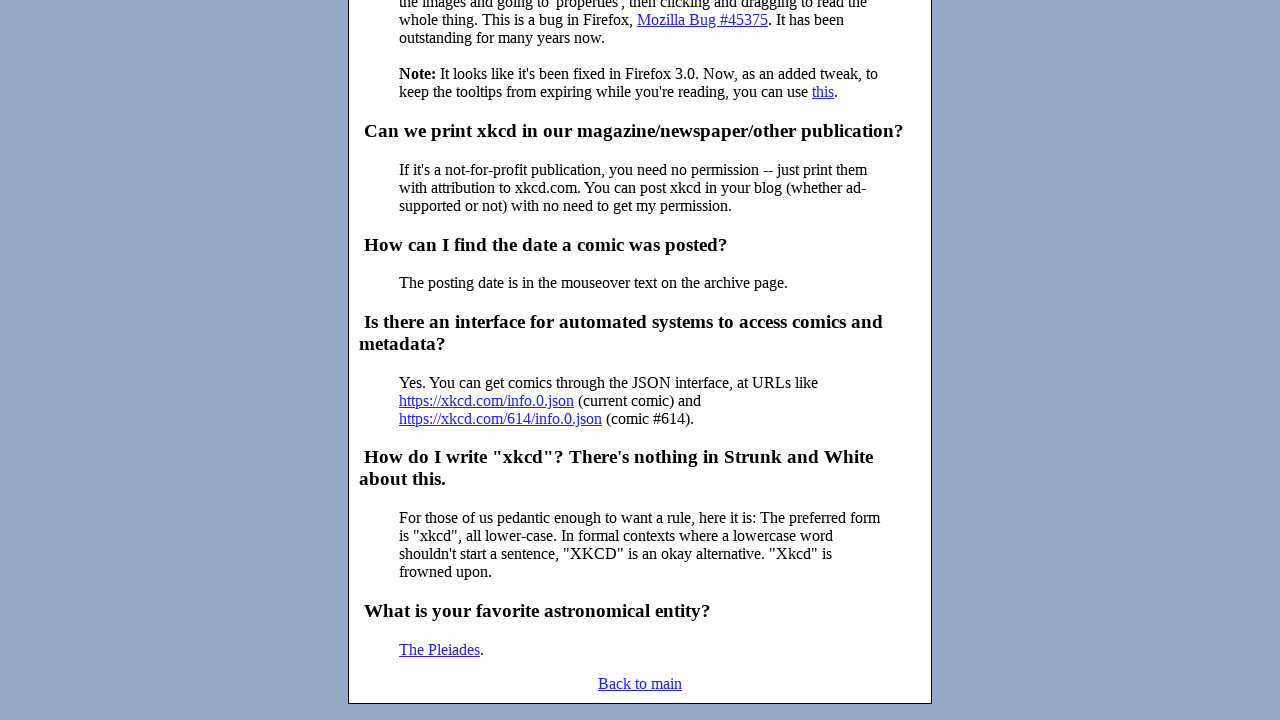